Tests checkbox functionality by clicking all age-group checkboxes and verifying each one becomes checked after clicking

Starting URL: https://popageorgianvictor.github.io/PUBLISHED-WEBPAGES/checkbox

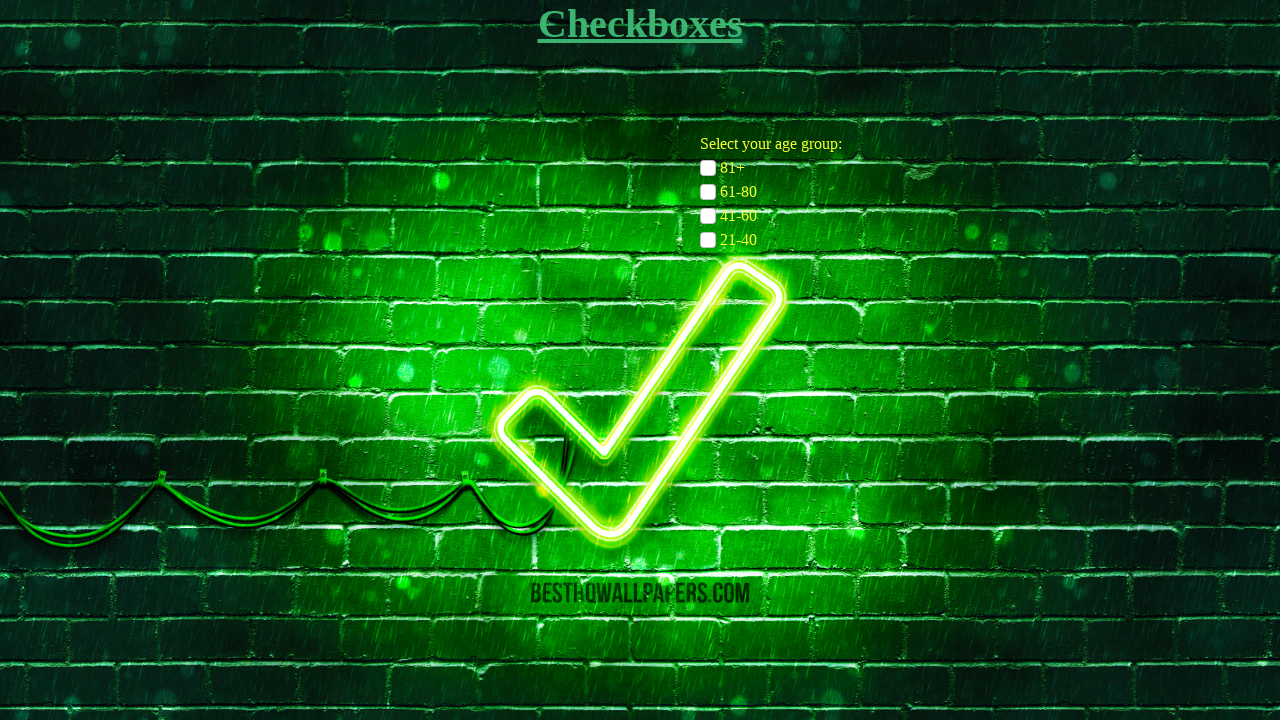

Set viewport size to 1920x1080
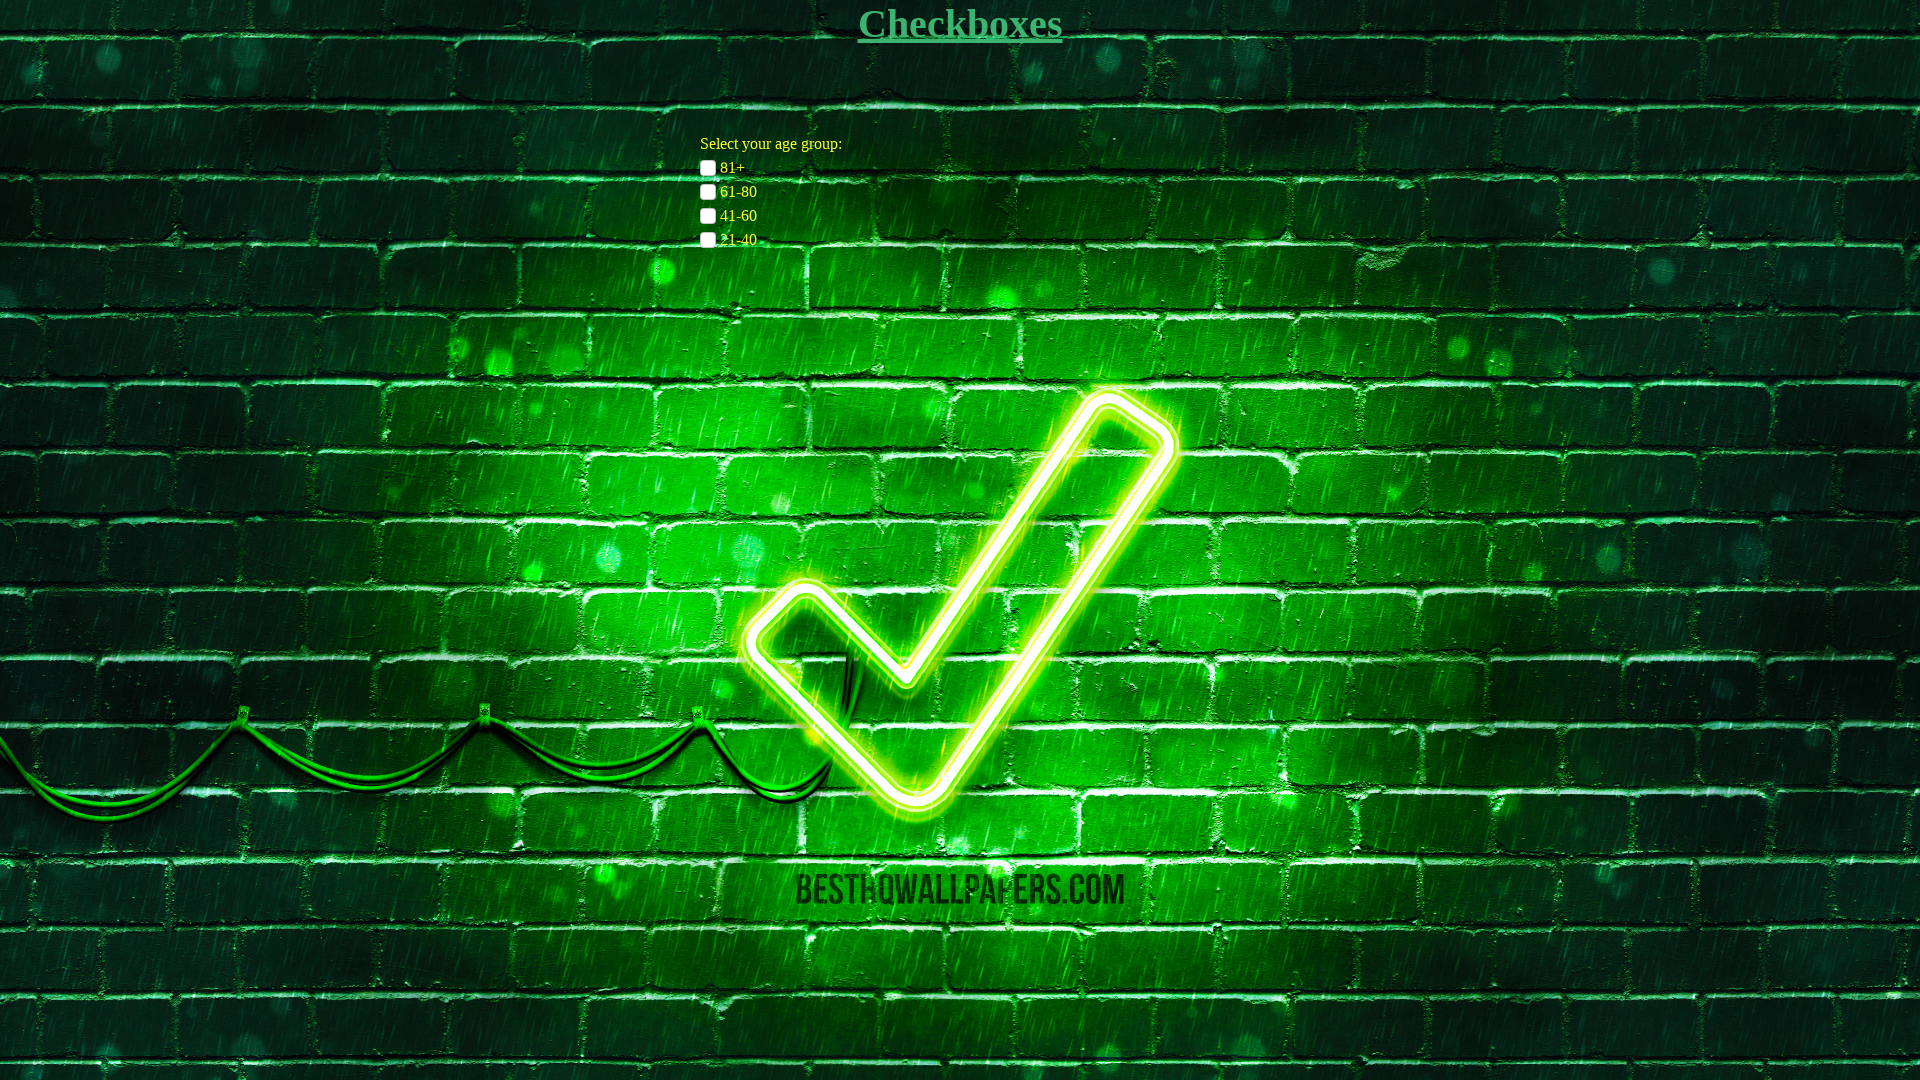

Retrieved all age-group checkboxes from page
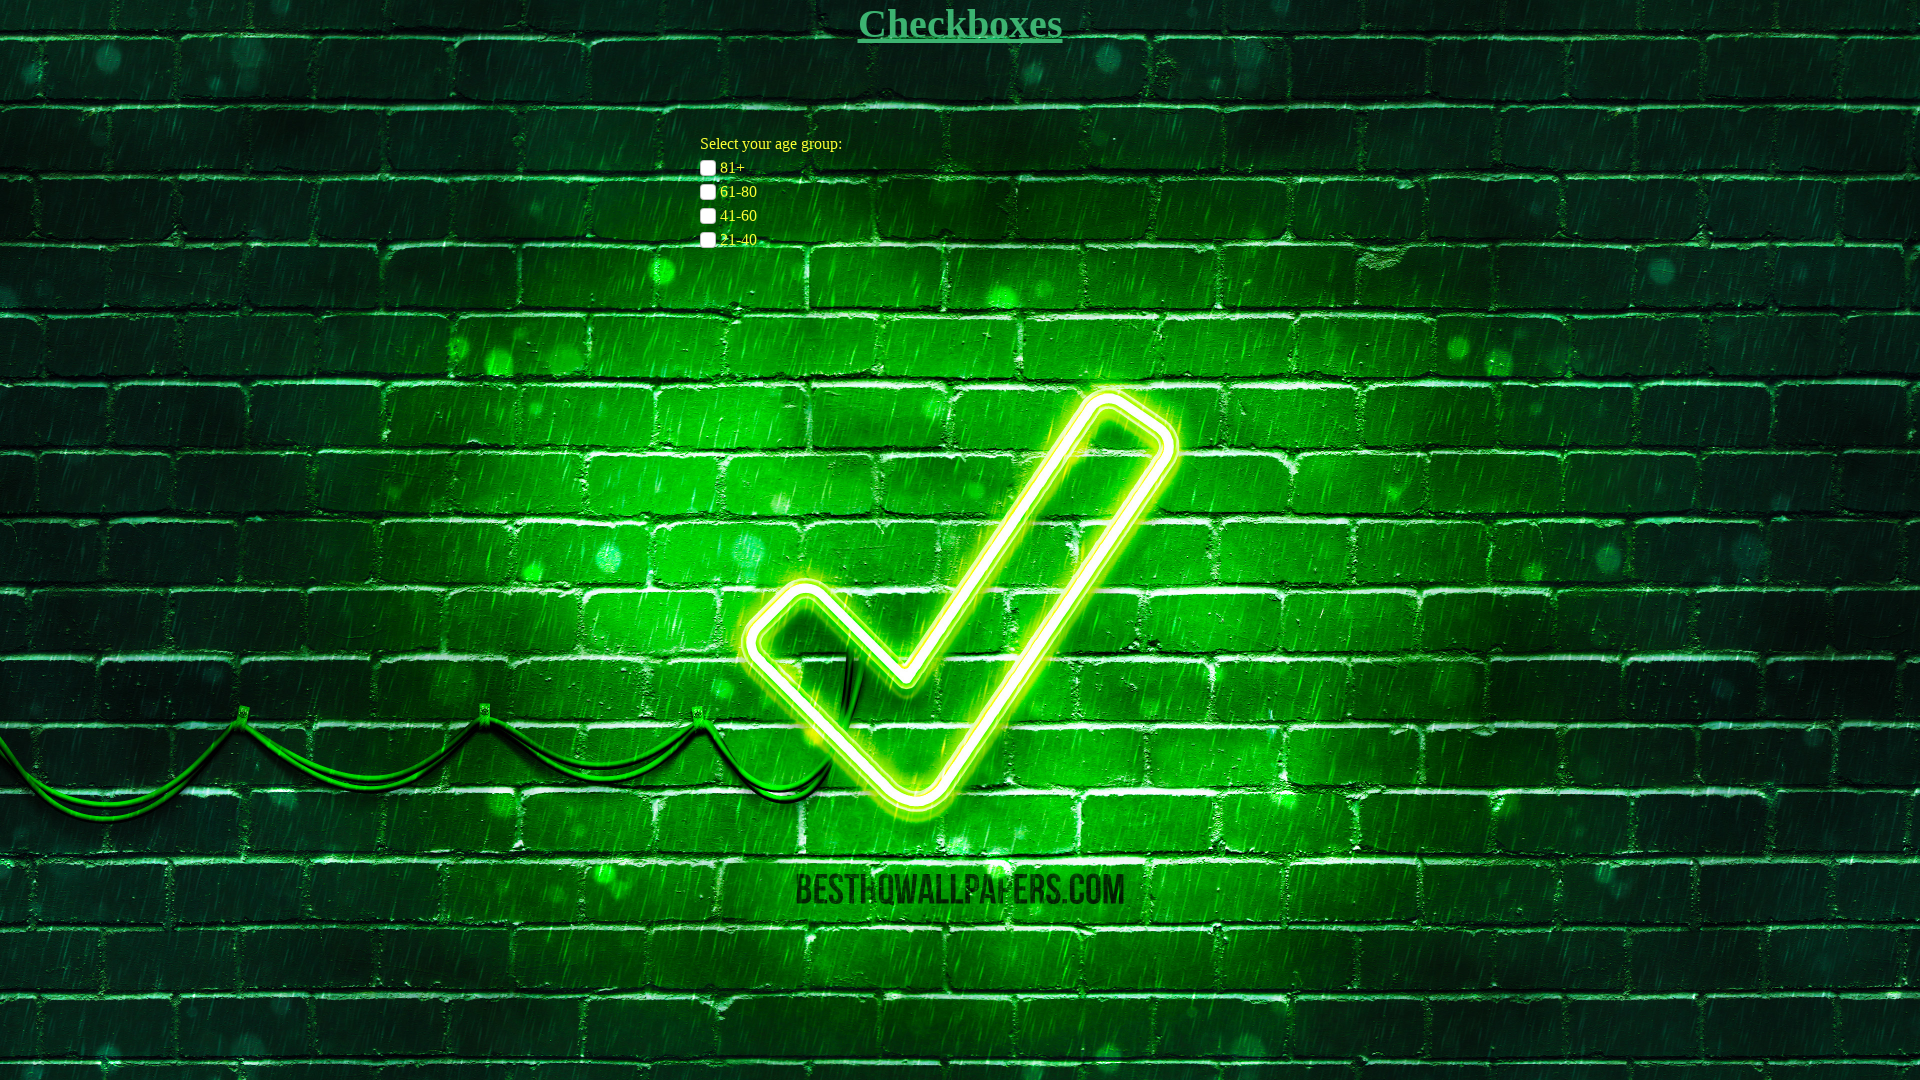

Verified that 4 checkboxes are present on the page
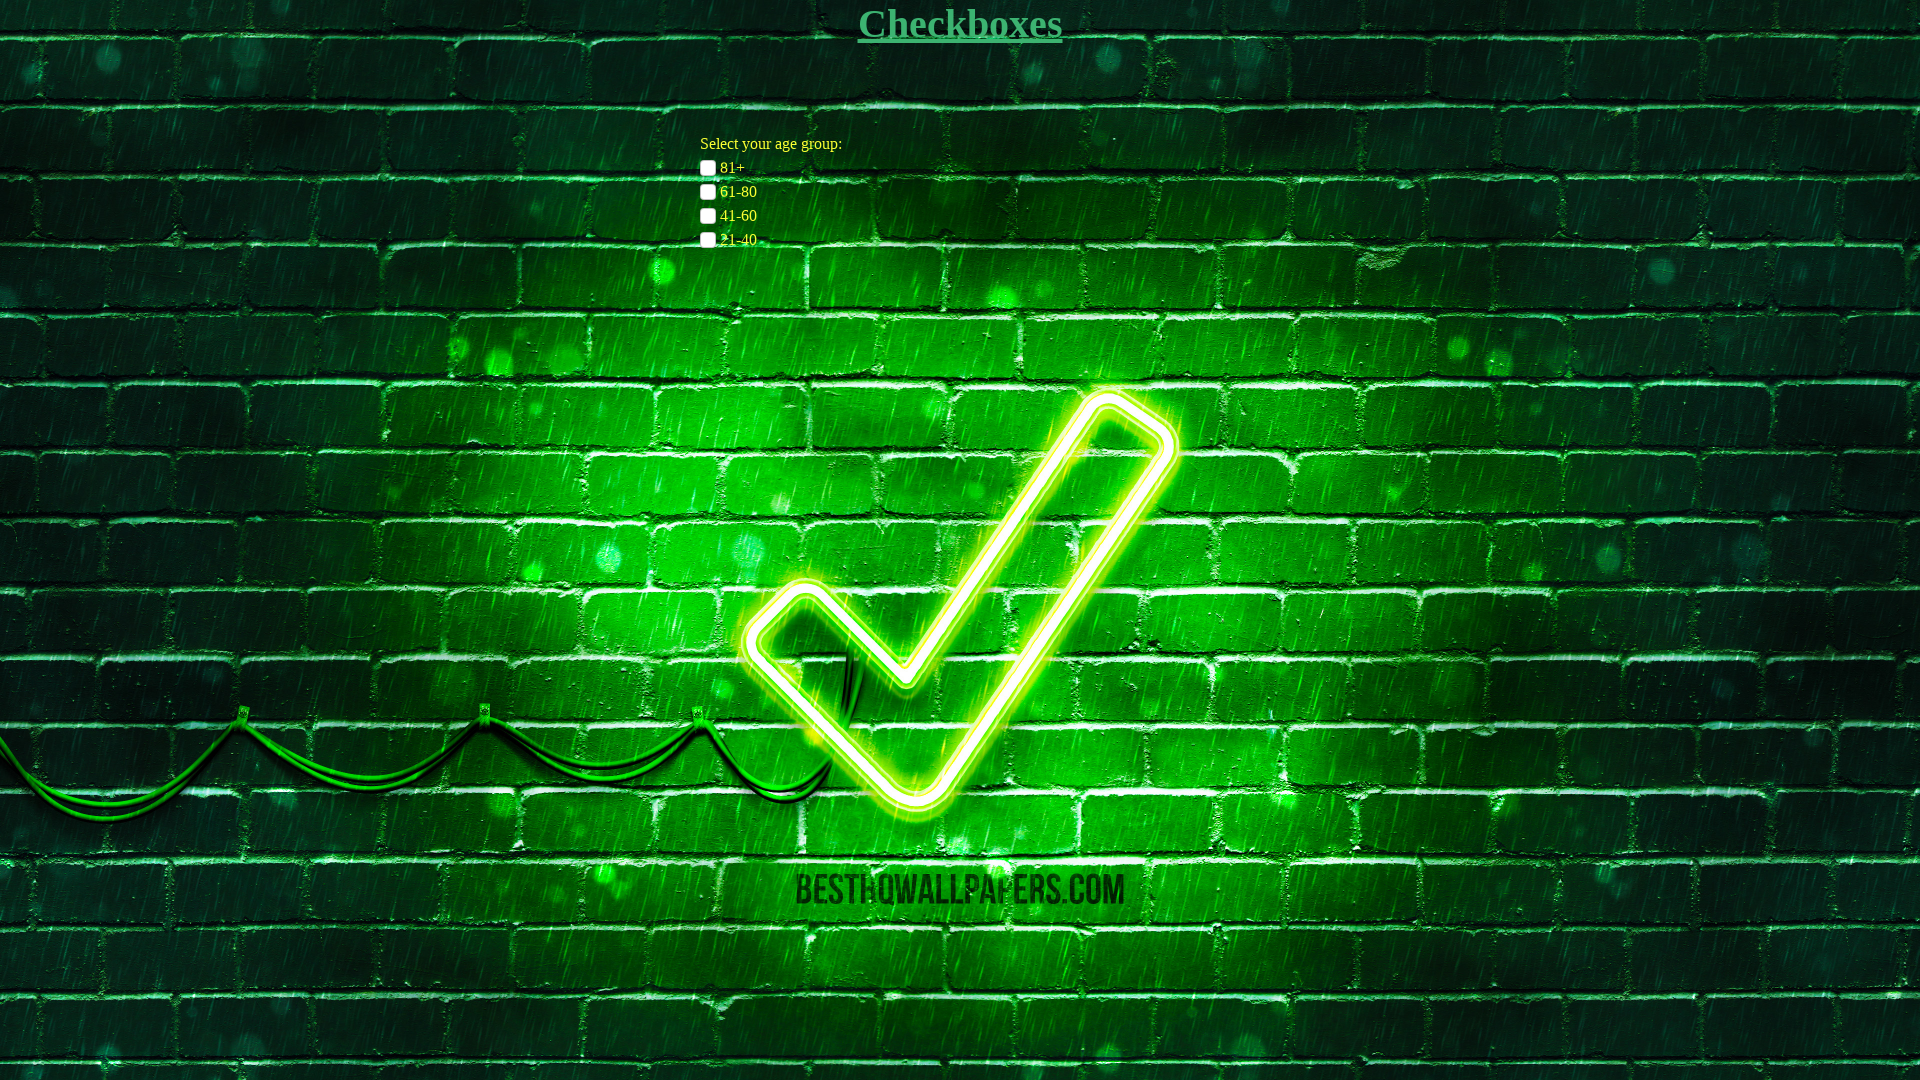

Clicked an age-group checkbox
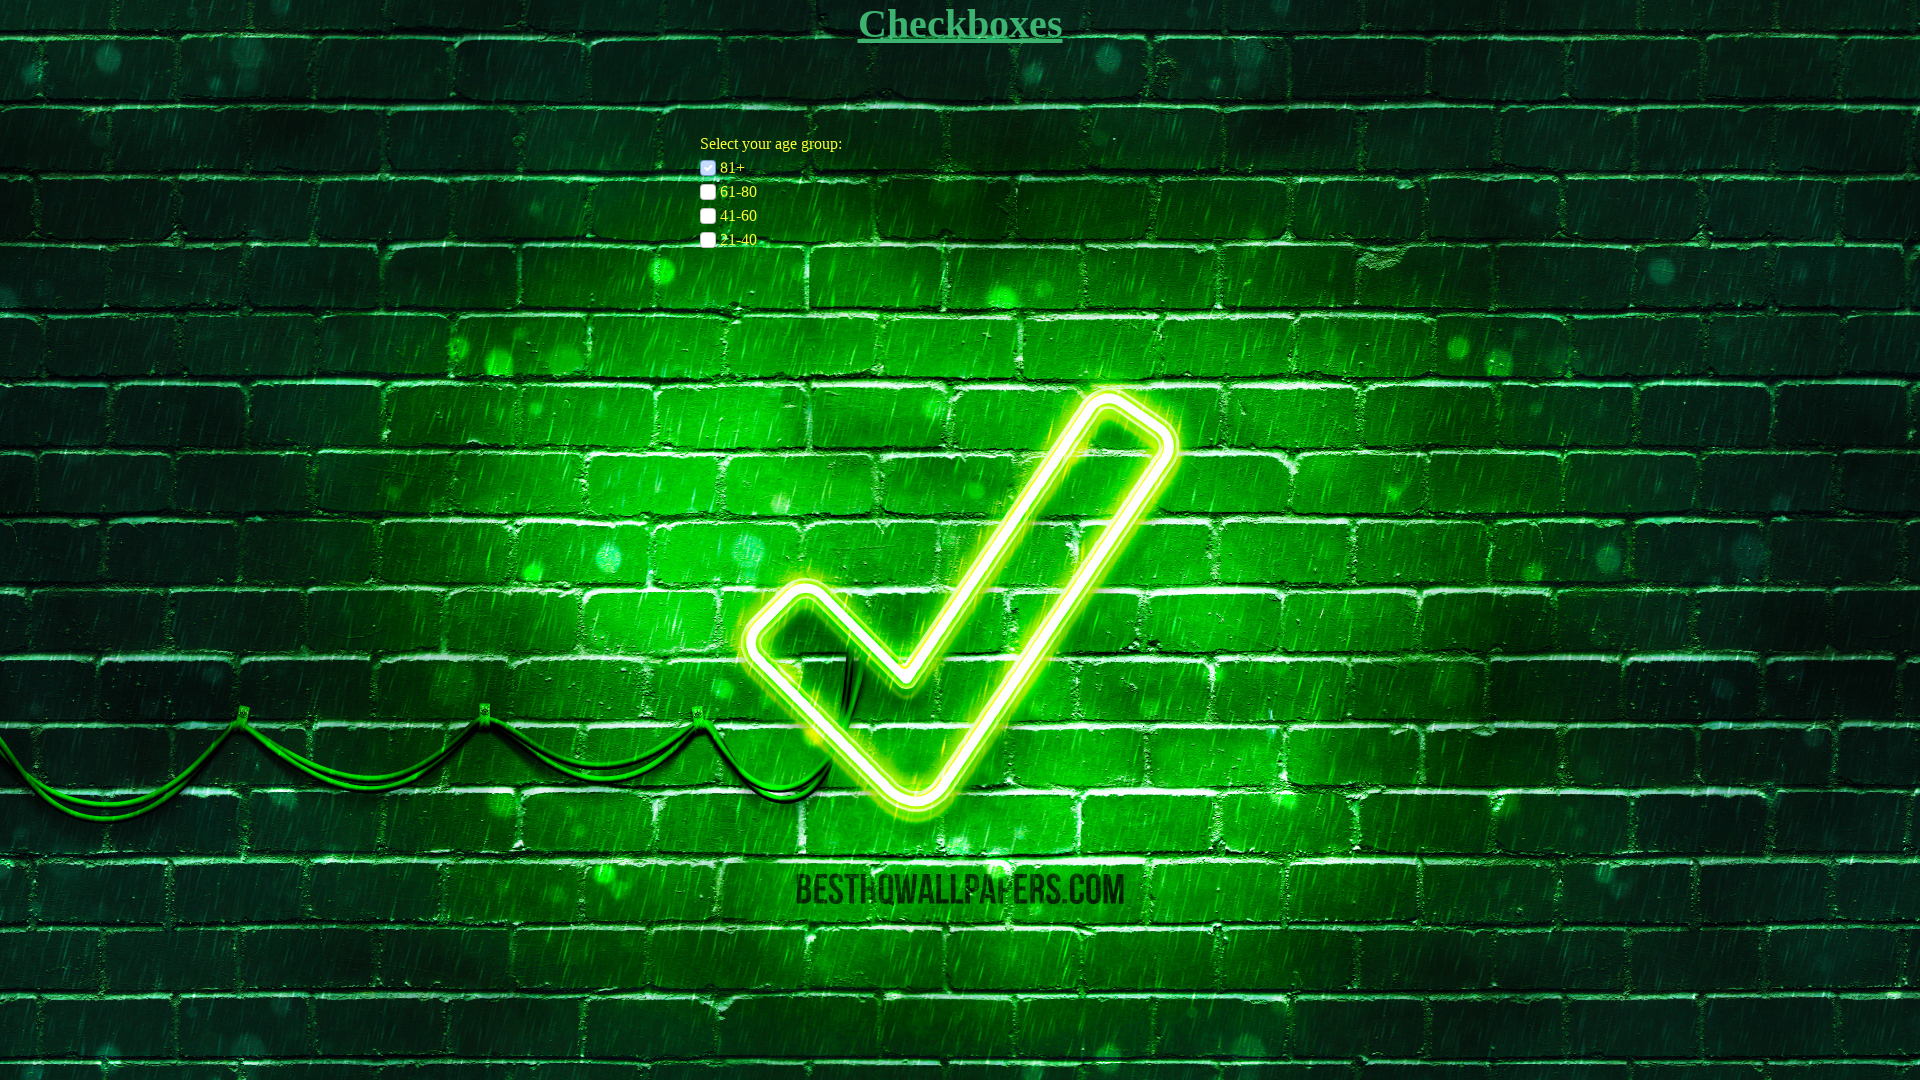

Verified that the clicked checkbox is now checked
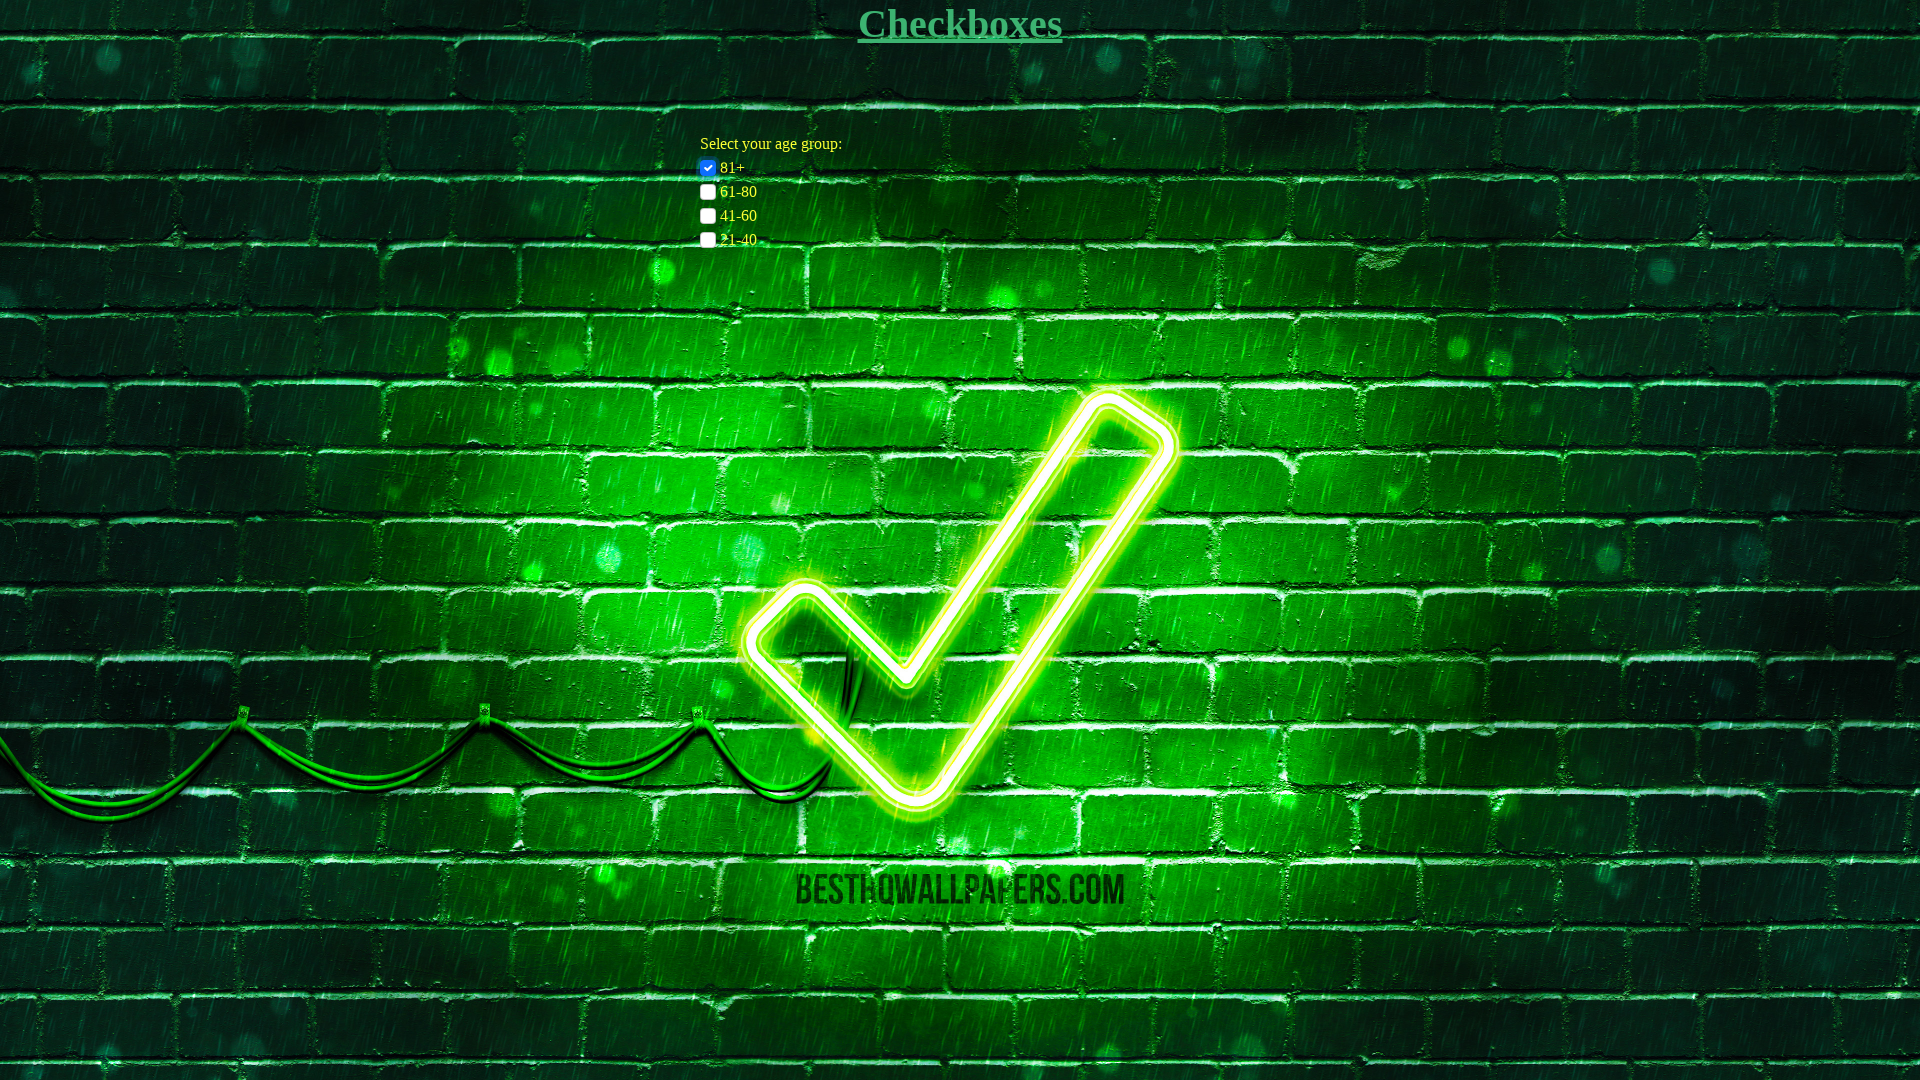

Clicked an age-group checkbox
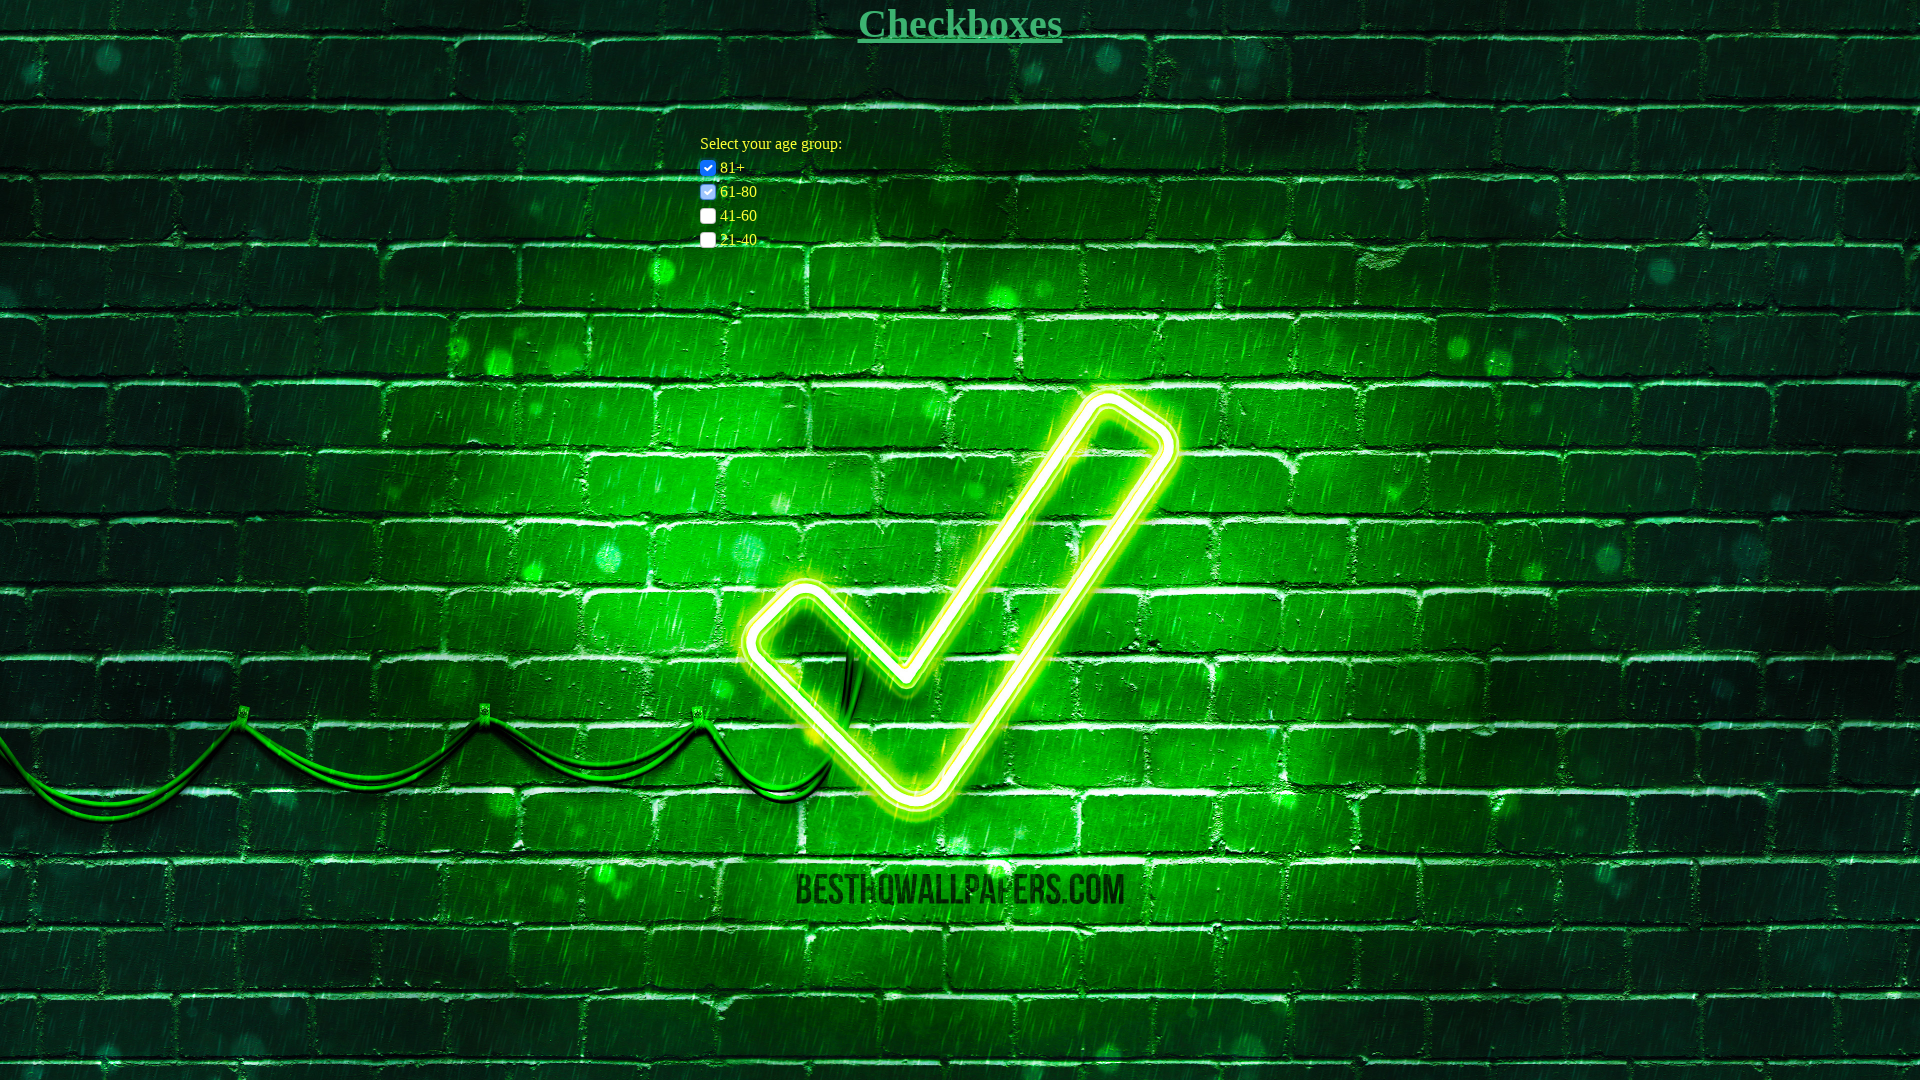

Verified that the clicked checkbox is now checked
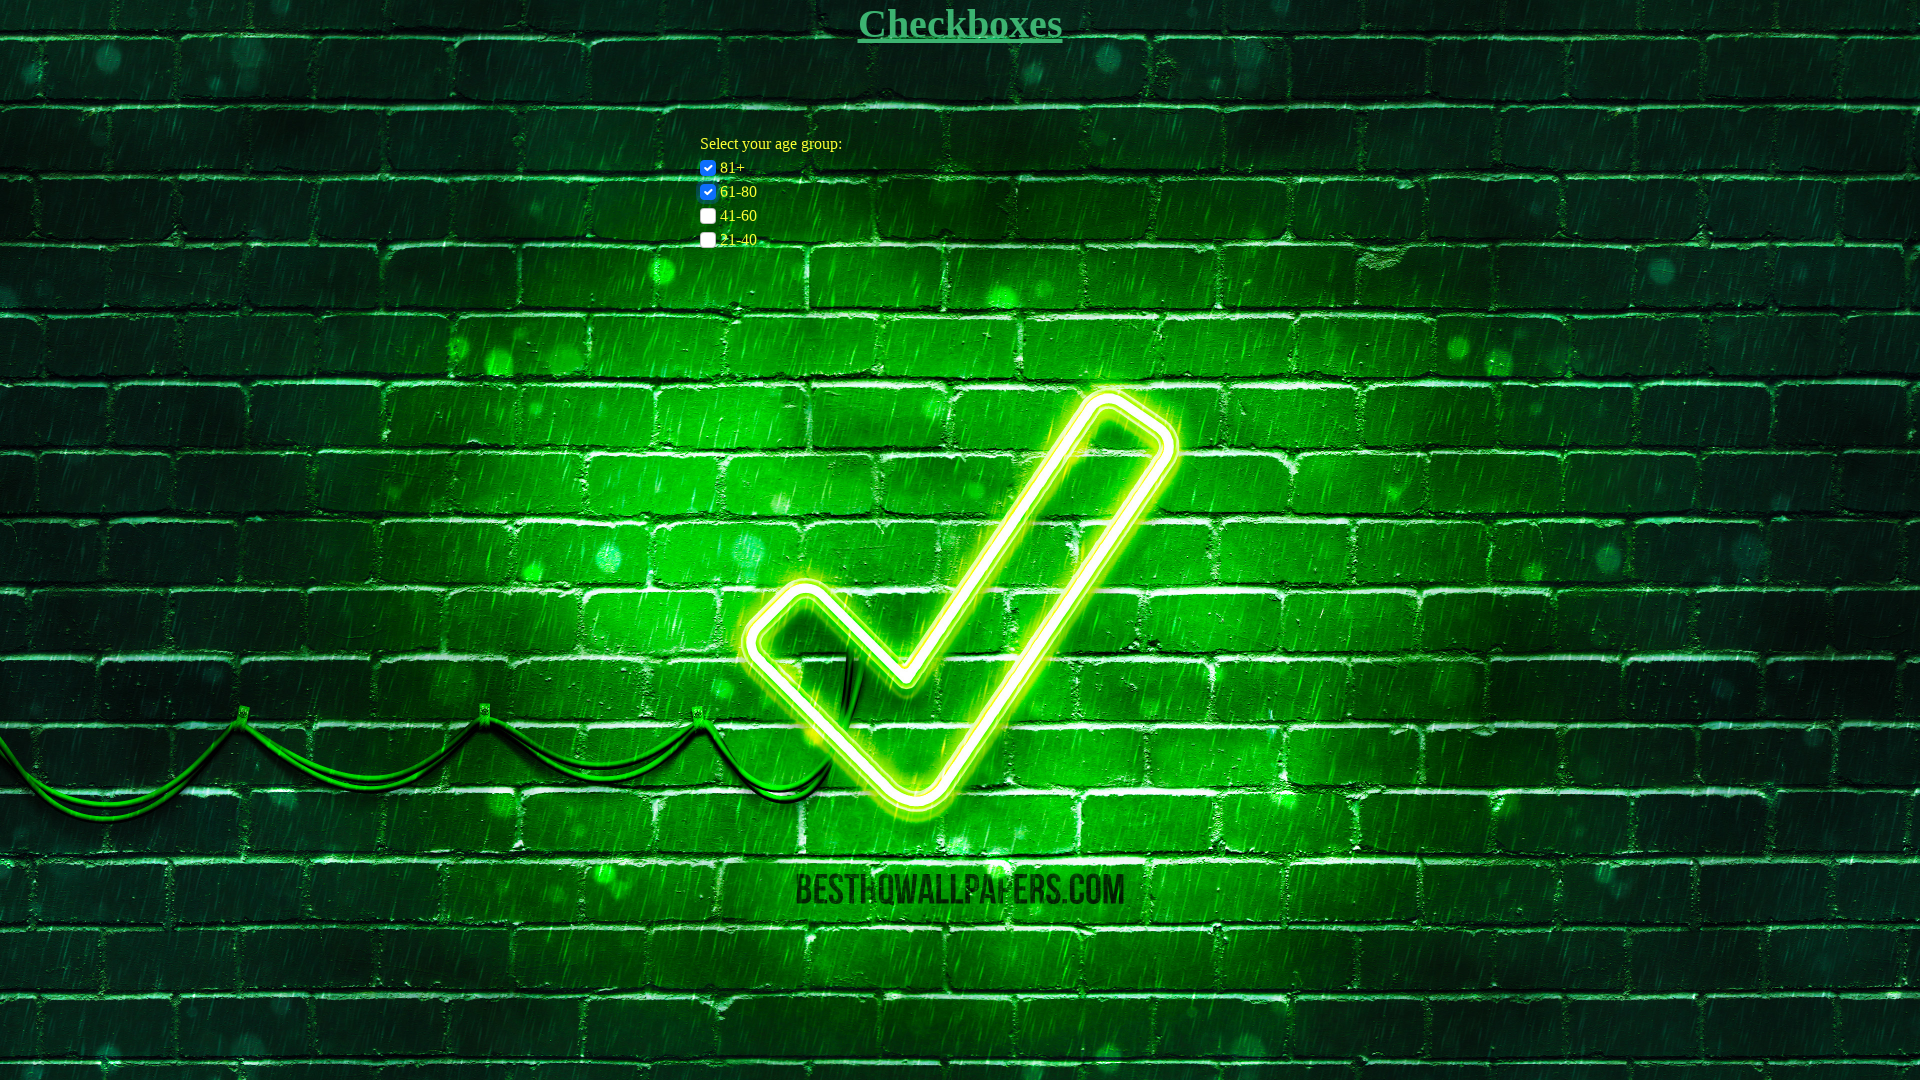

Clicked an age-group checkbox
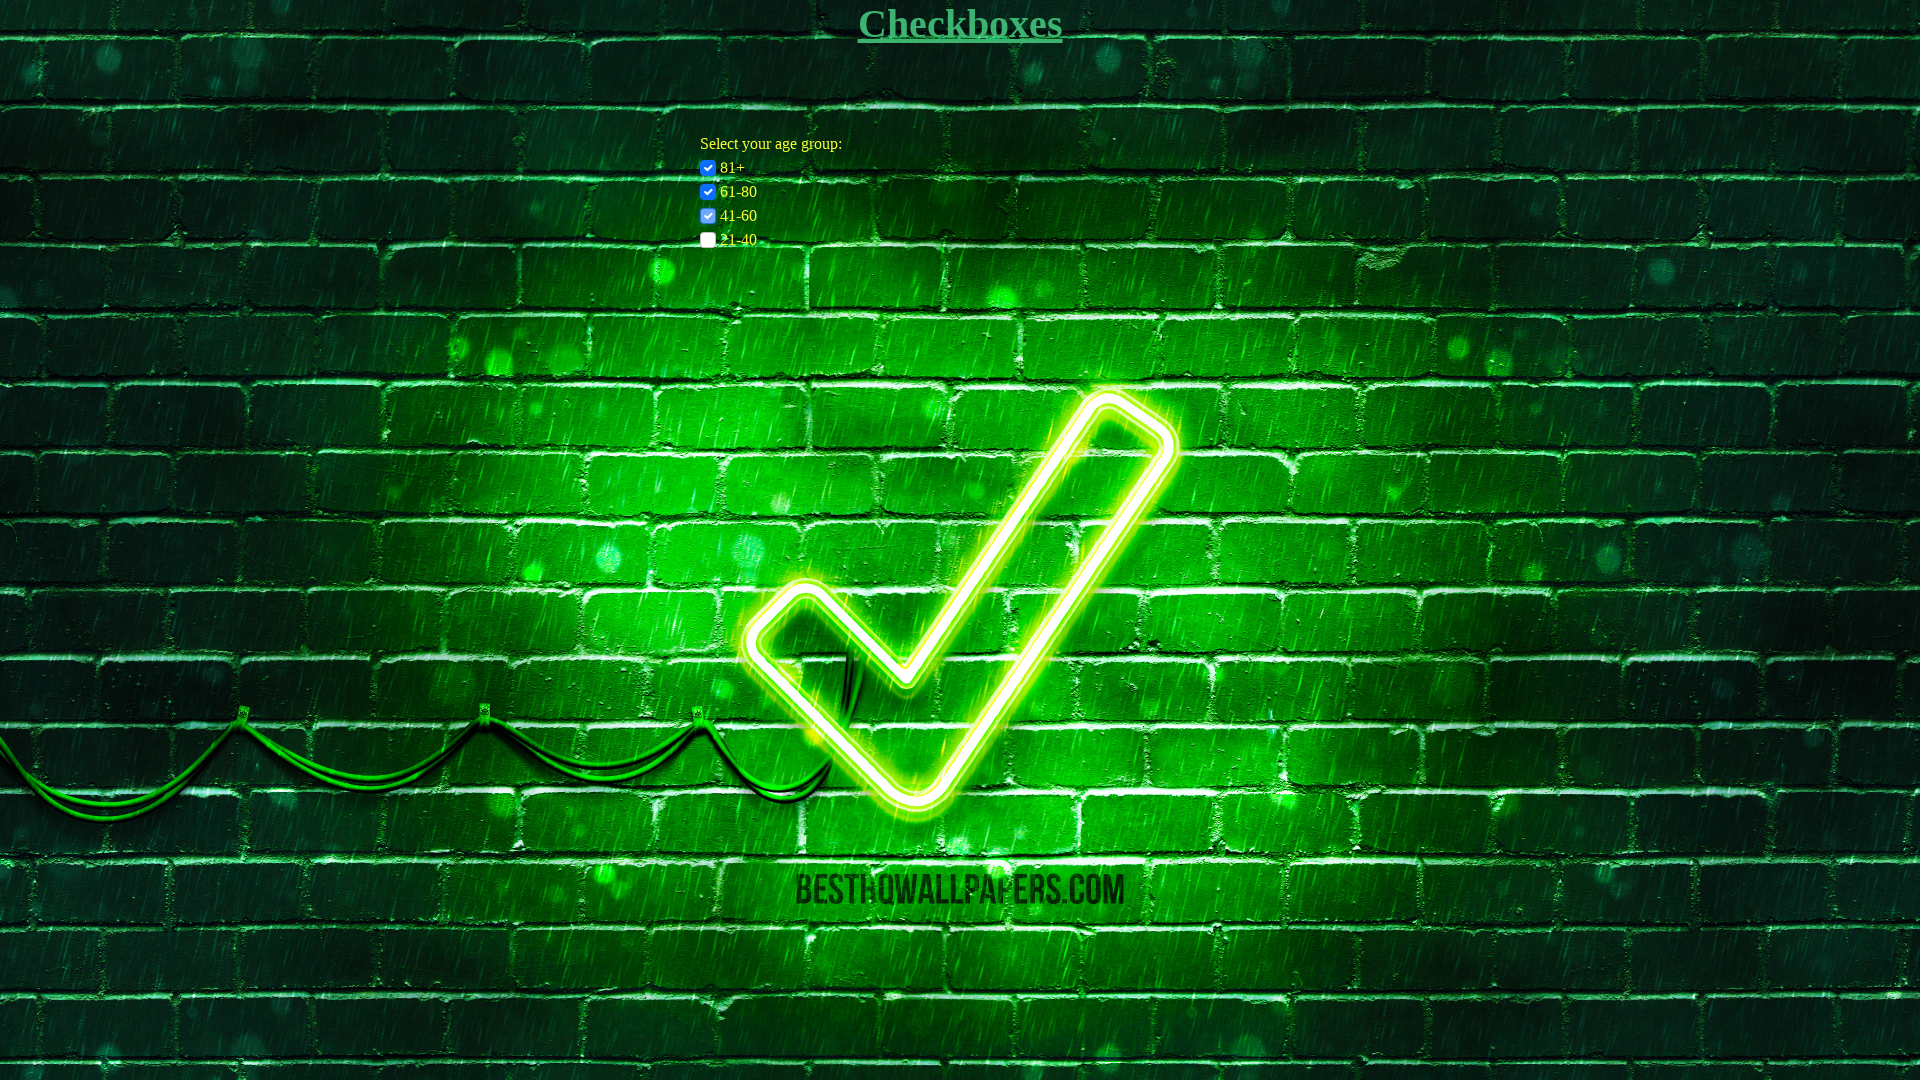

Verified that the clicked checkbox is now checked
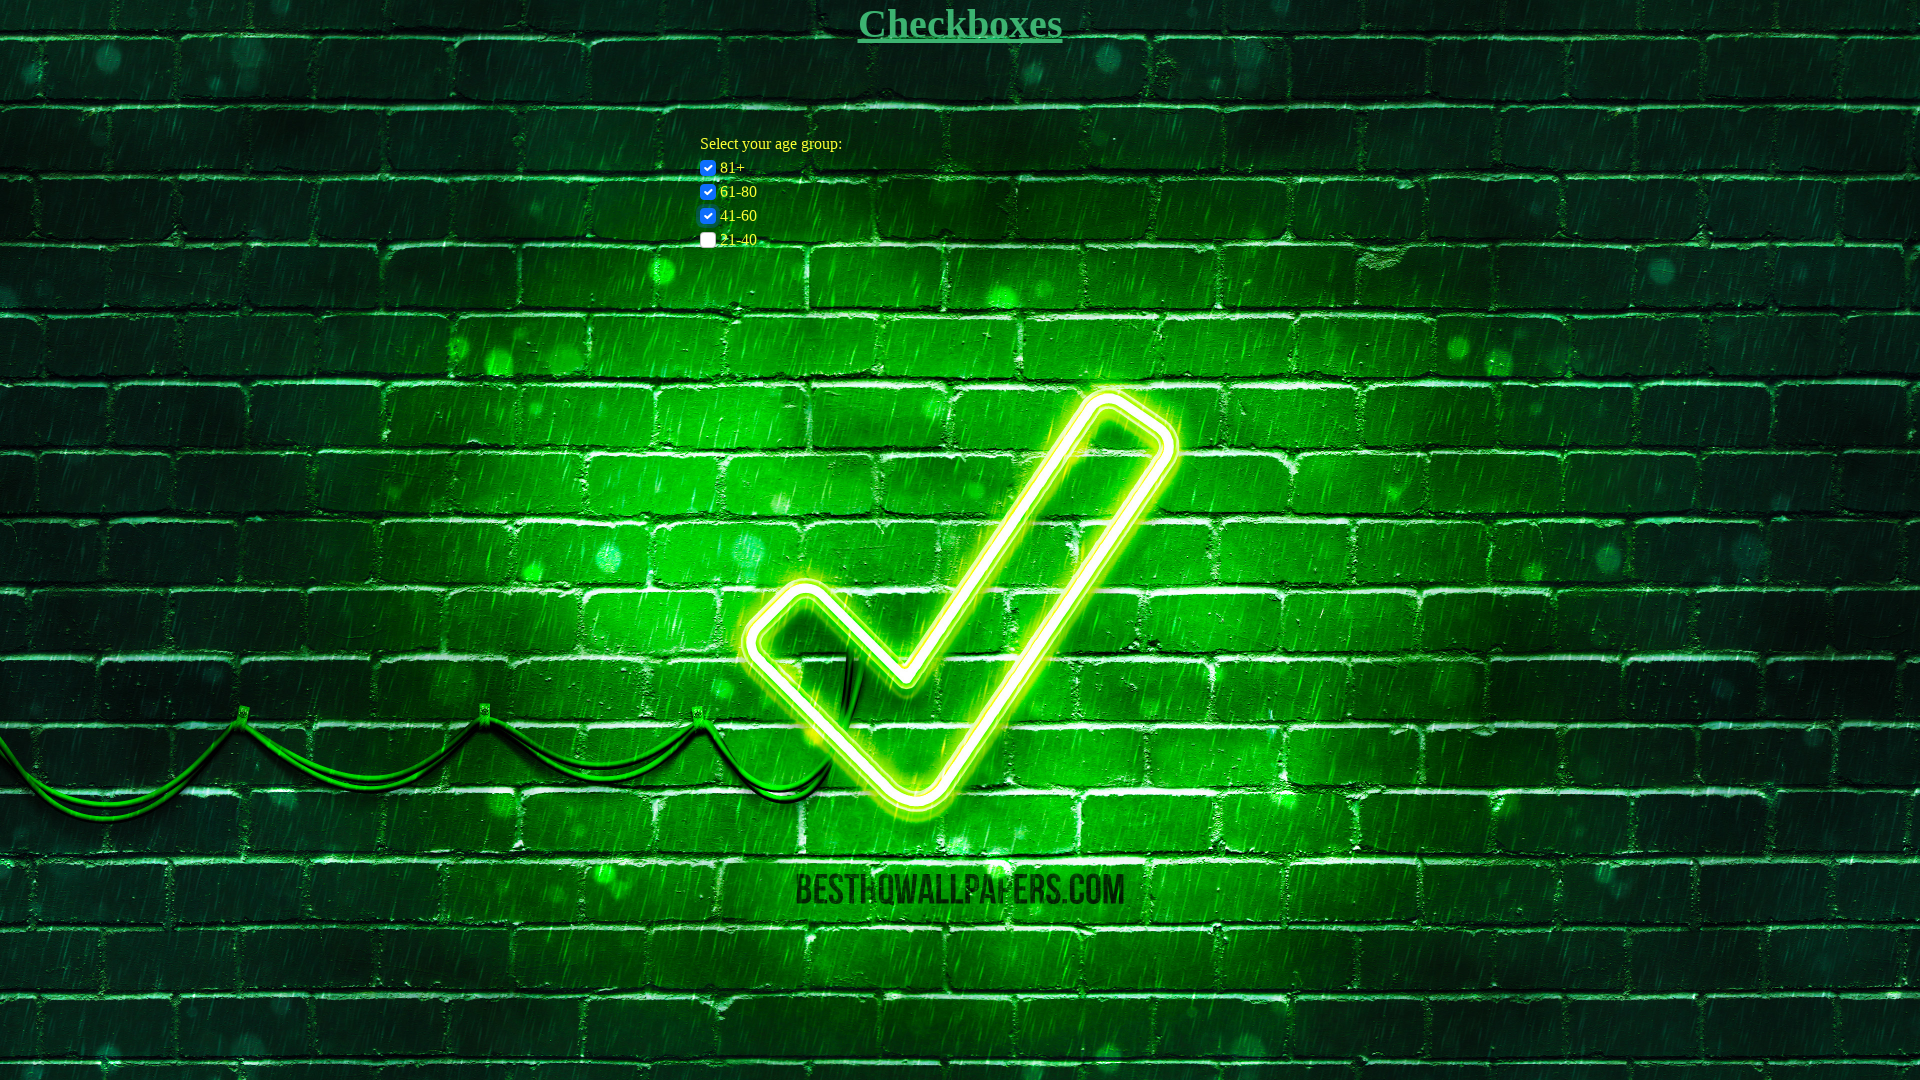

Clicked an age-group checkbox
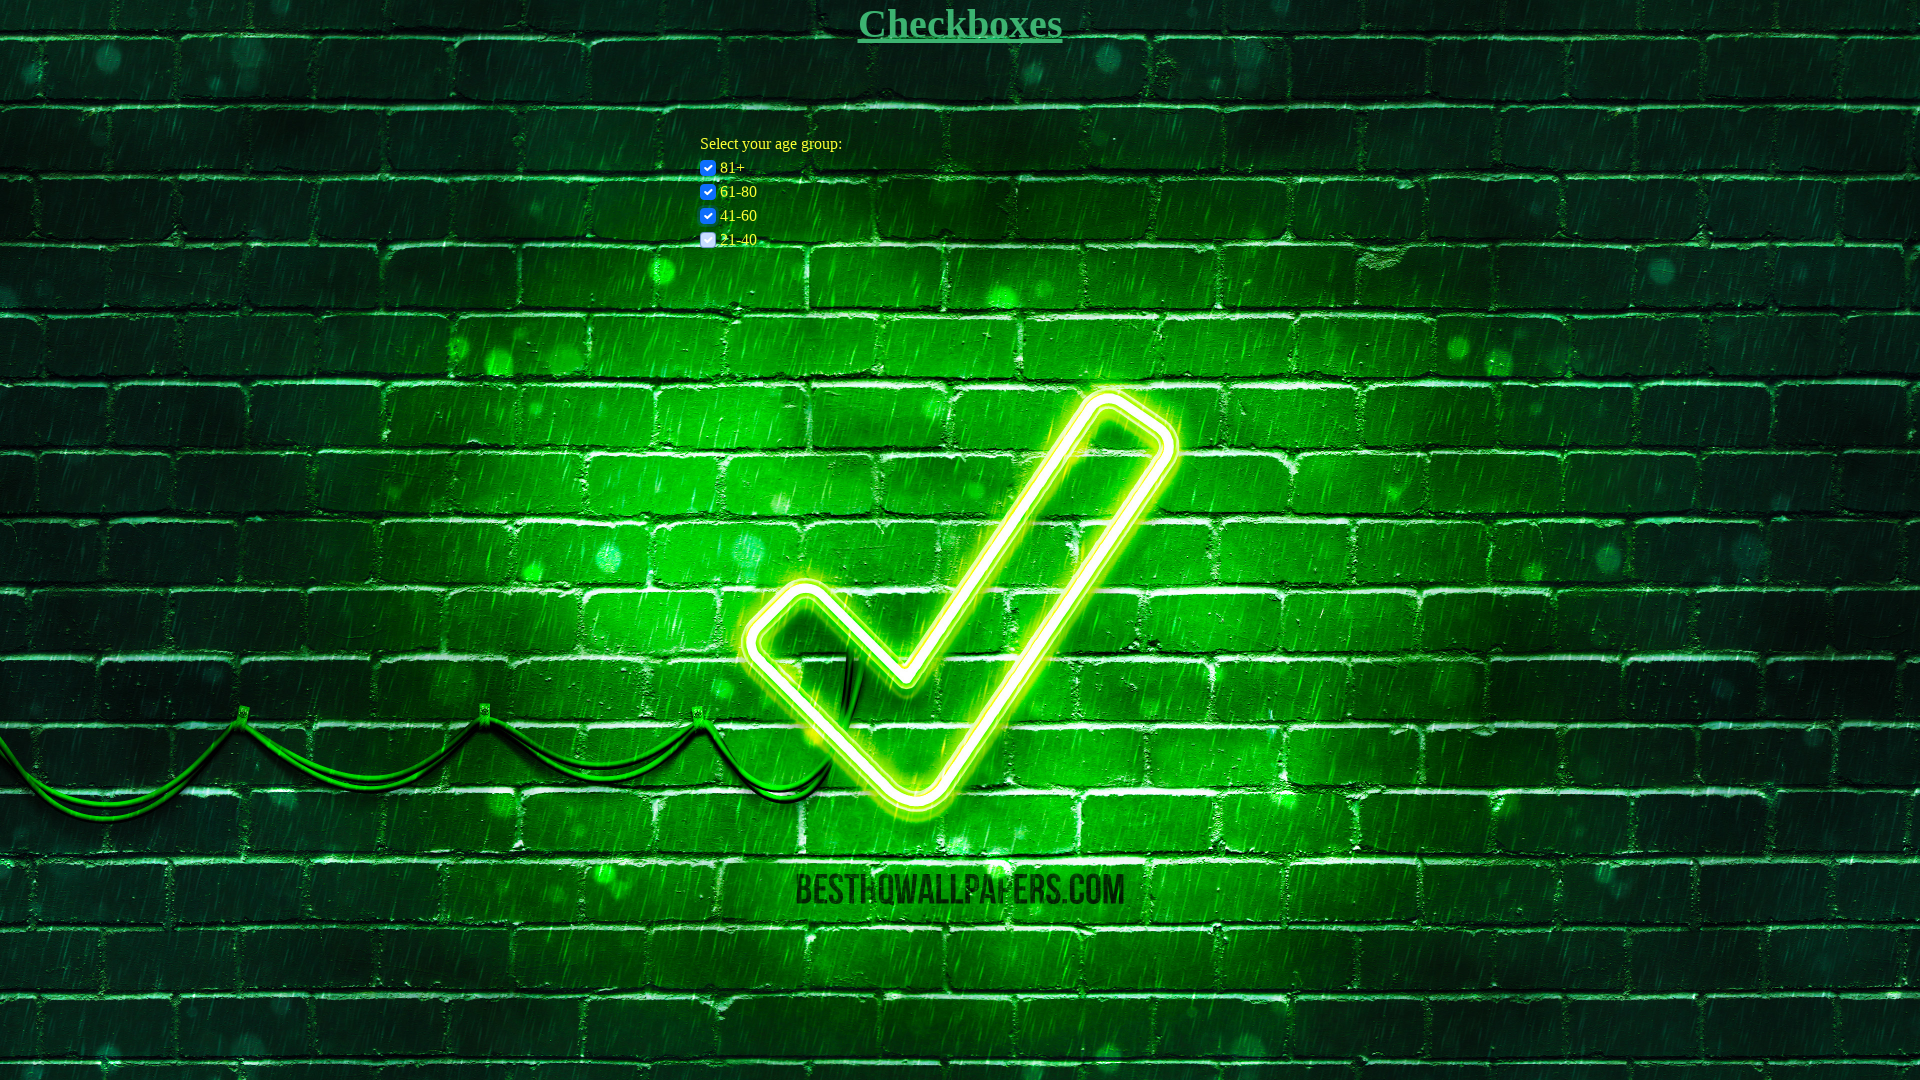

Verified that the clicked checkbox is now checked
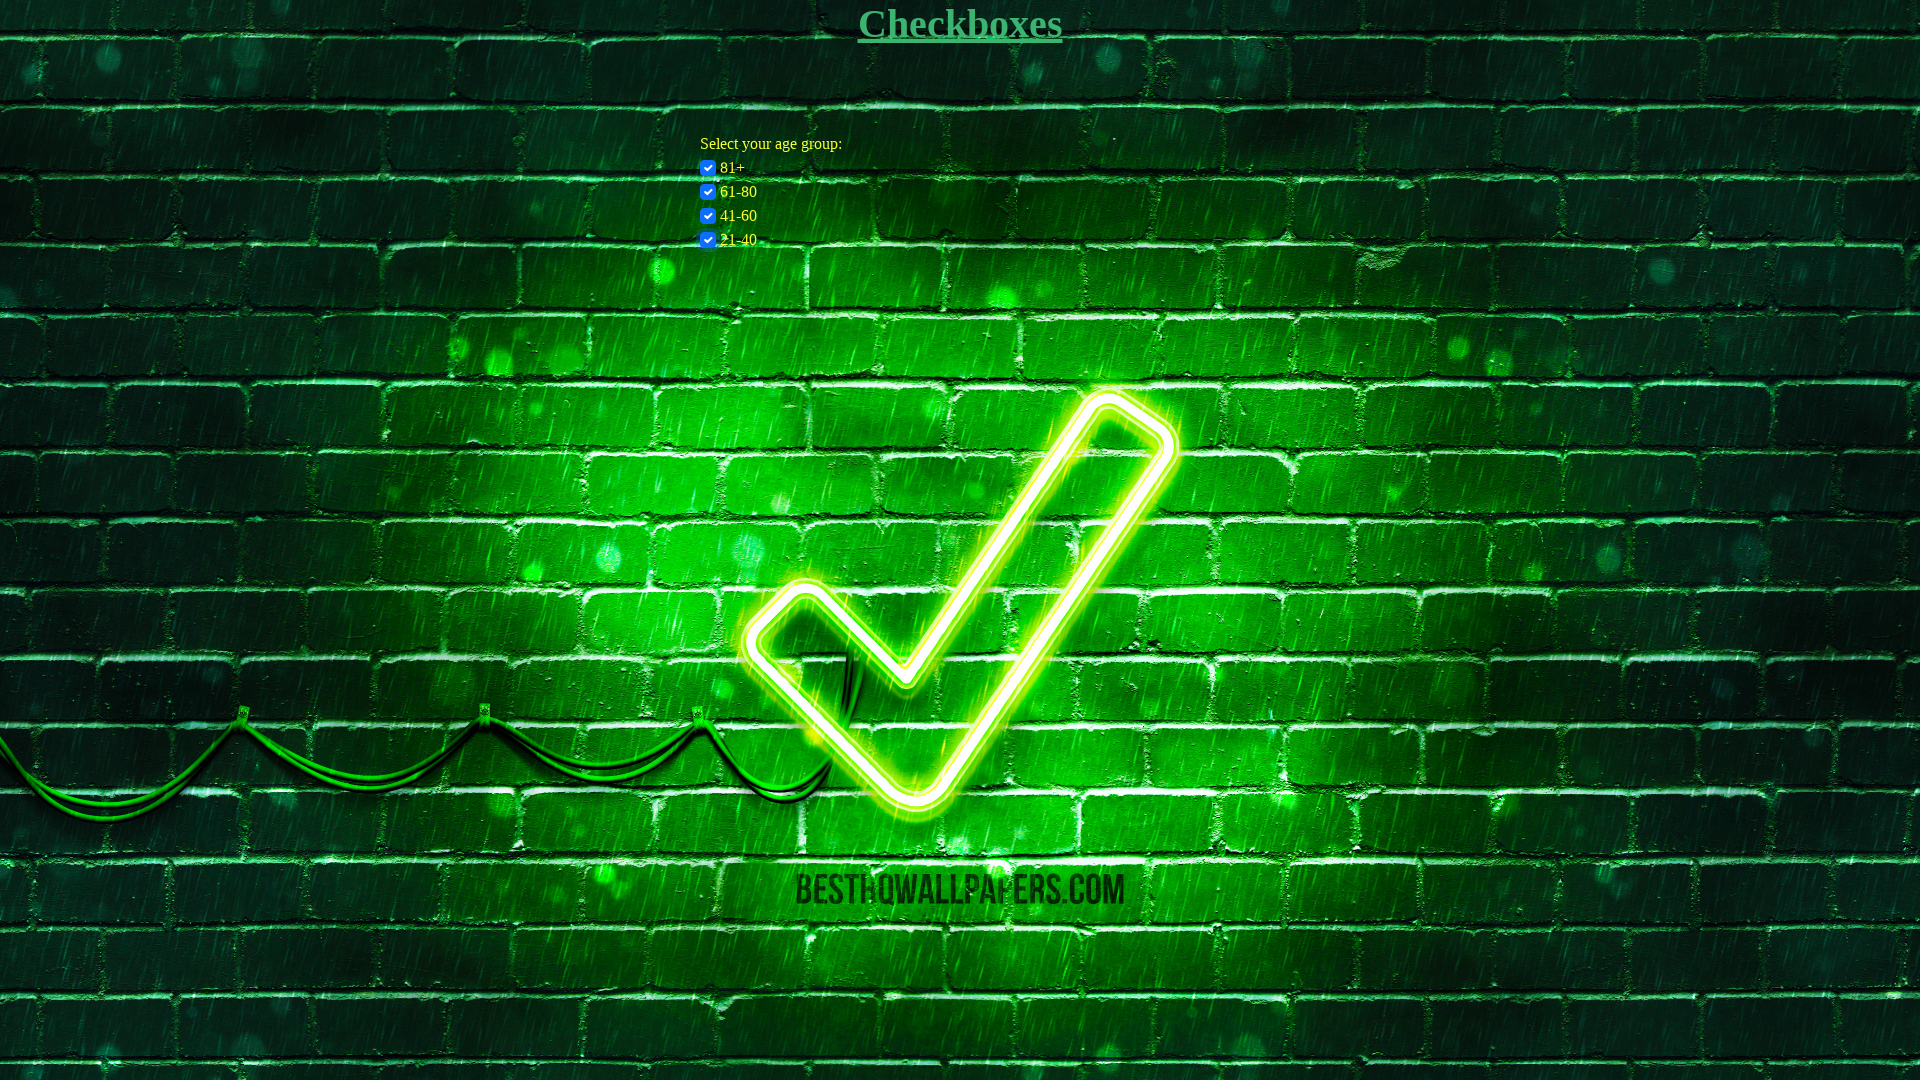

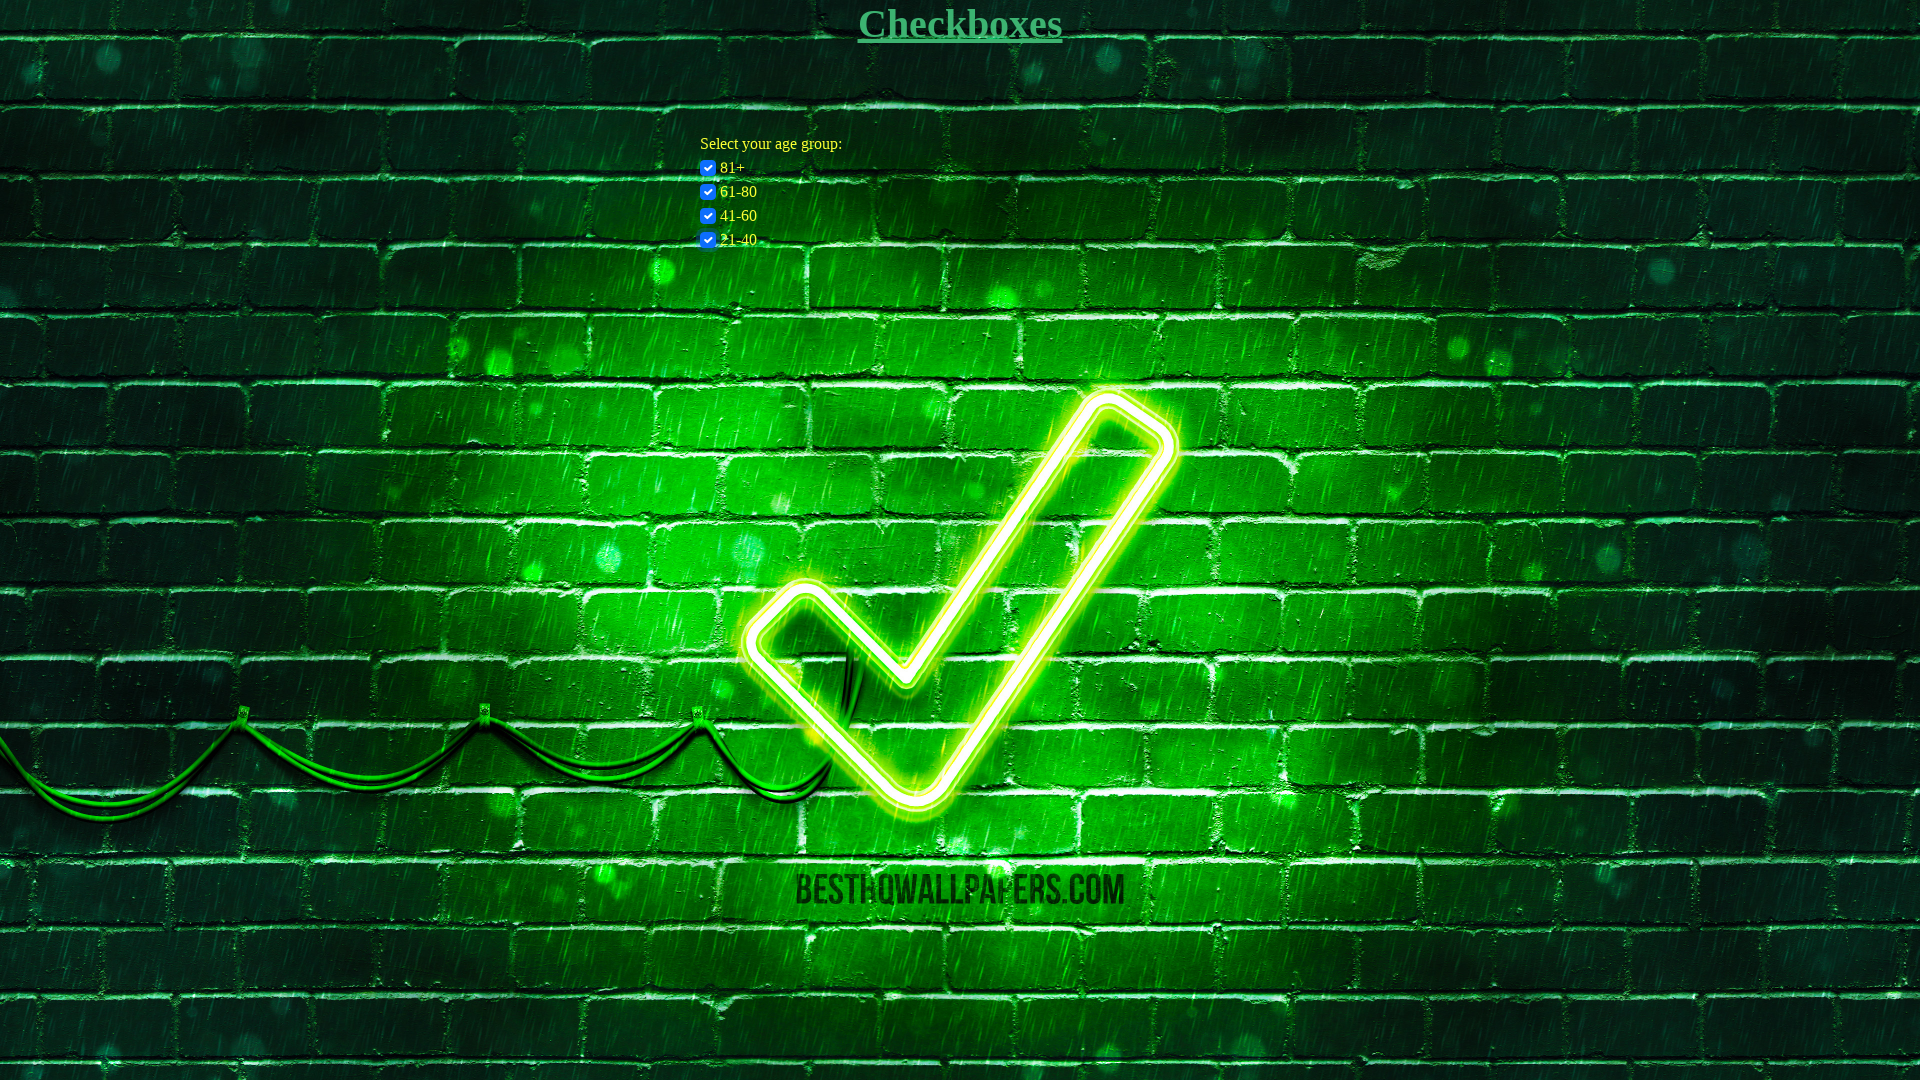